Tests the percentage calculator functionality on calculator.net by navigating to Math Calculators, selecting Percentage Calculator, entering values (5 and 200), and verifying the calculated result is 10.

Starting URL: https://www.calculator.net/

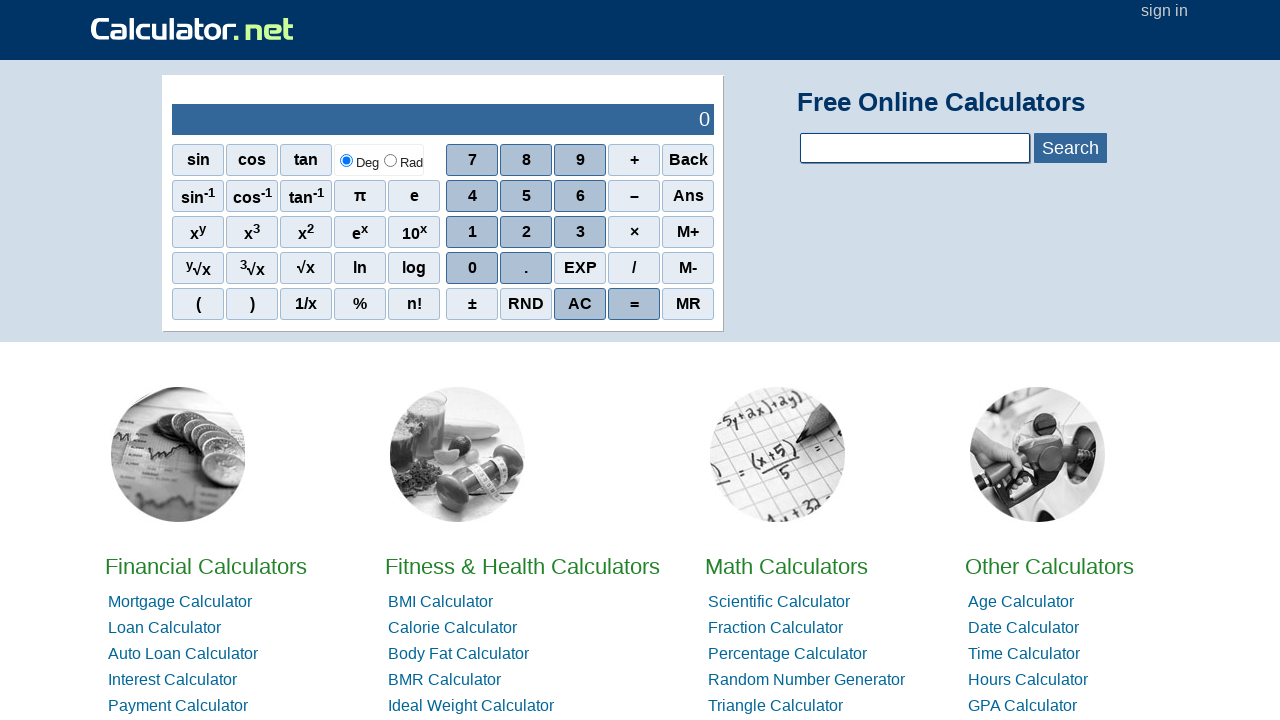

Clicked on Math Calculators link at (786, 566) on text=Math Calculators
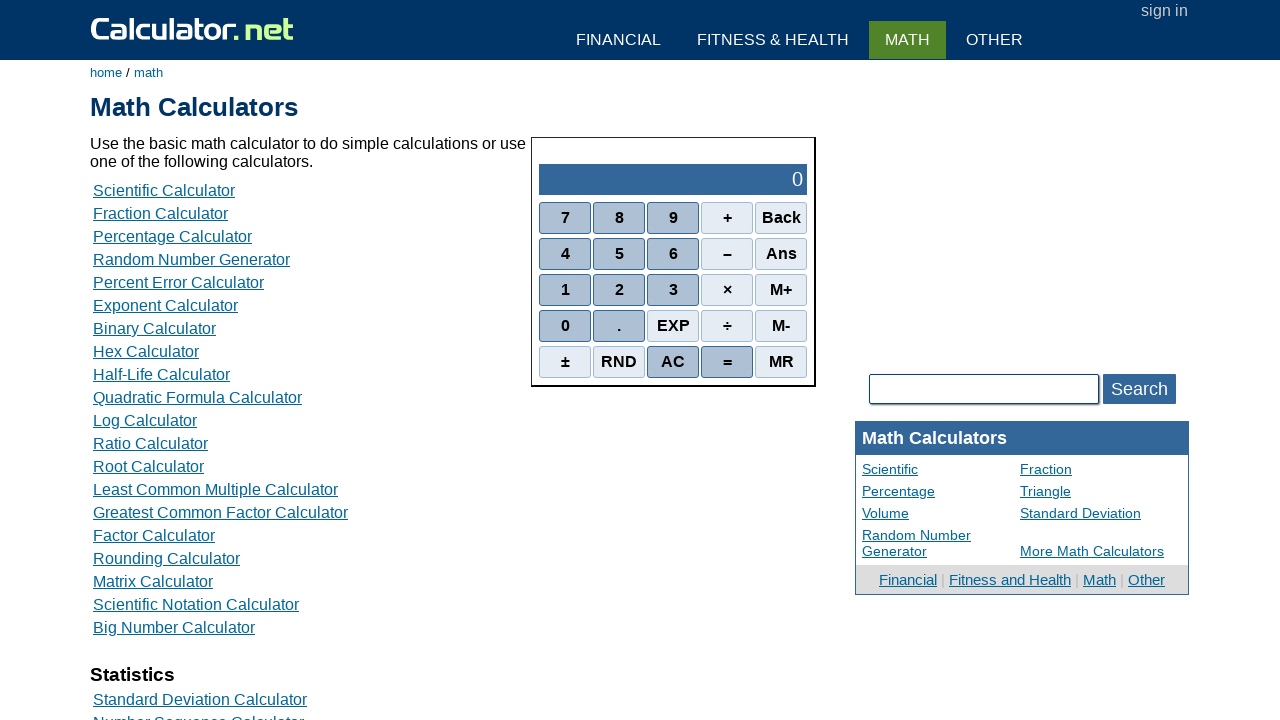

Clicked on Percentage Calculator link at (172, 236) on text=Percentage Calculator
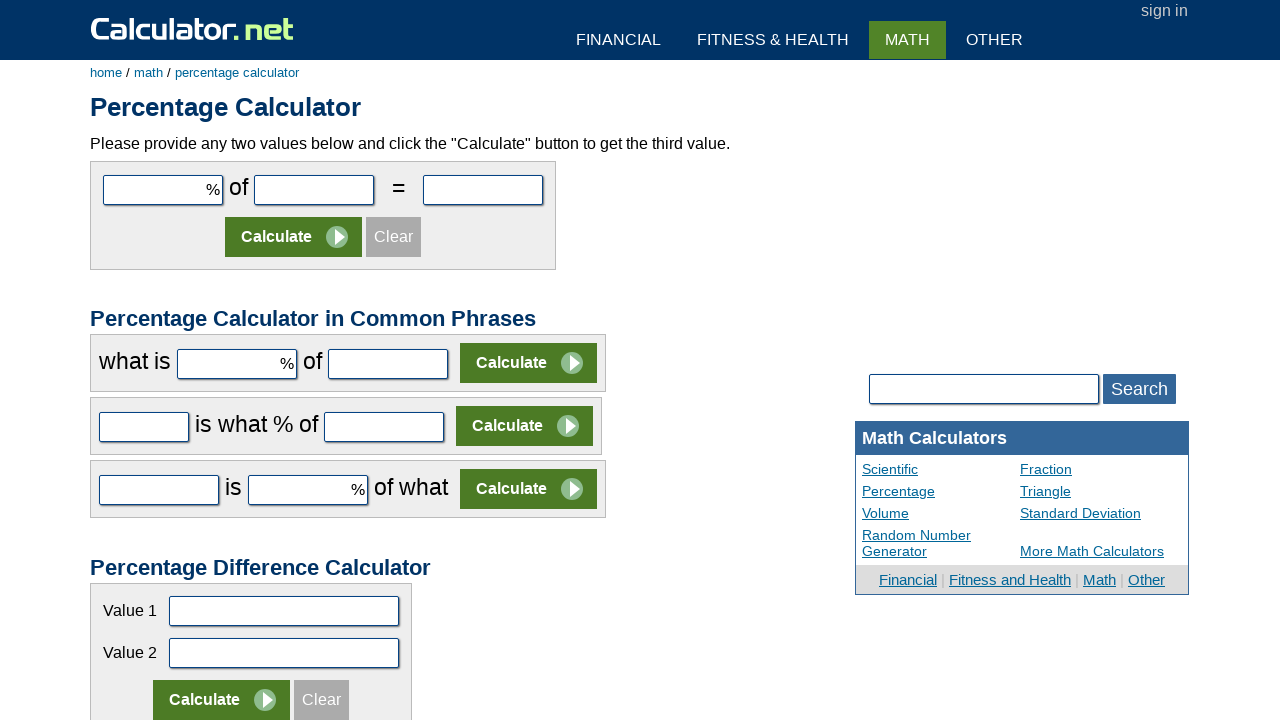

Entered value 5 in first input field on #cpar1
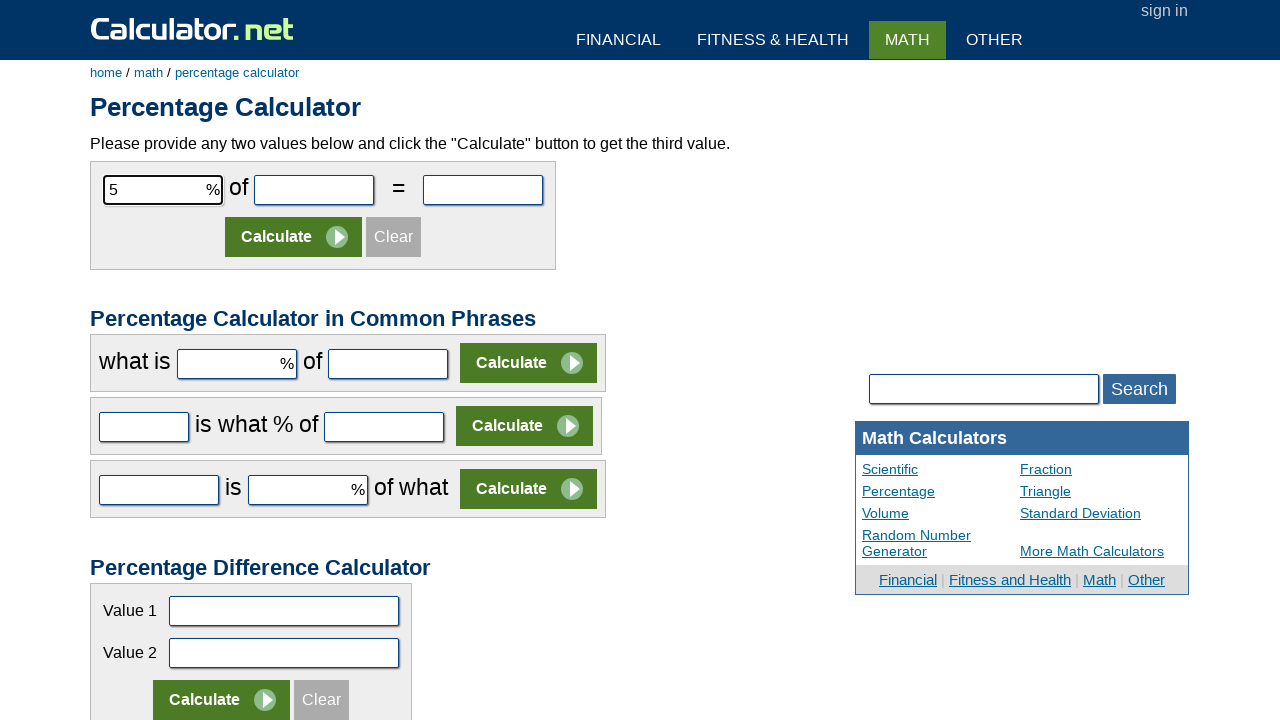

Entered value 200 in second input field on #cpar2
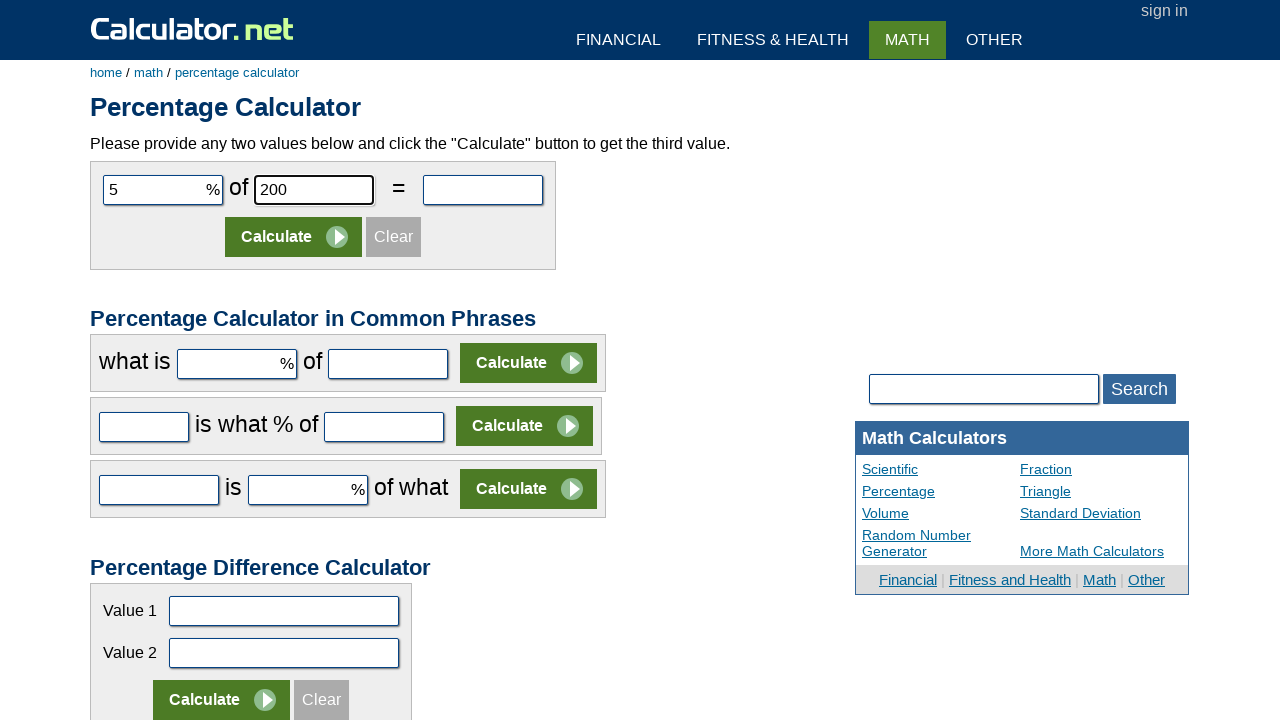

Clicked the Calculate button at (294, 237) on input[value='Calculate']
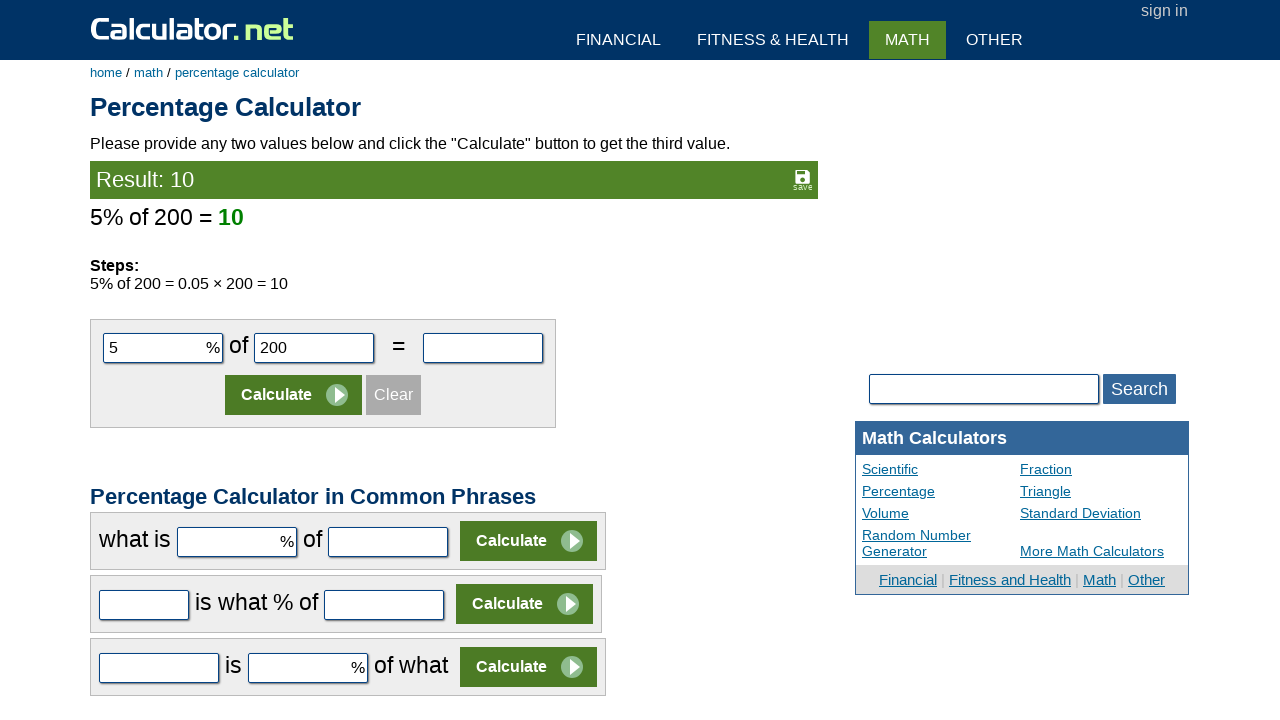

Result calculation completed and displayed
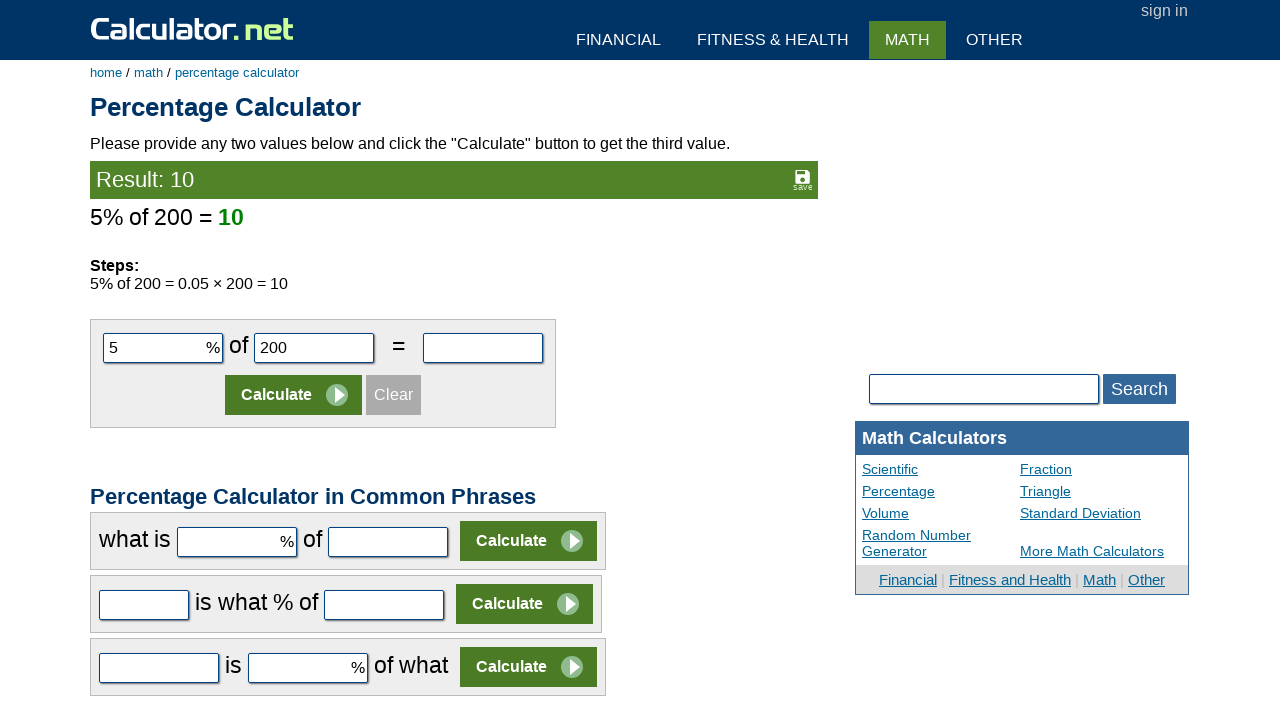

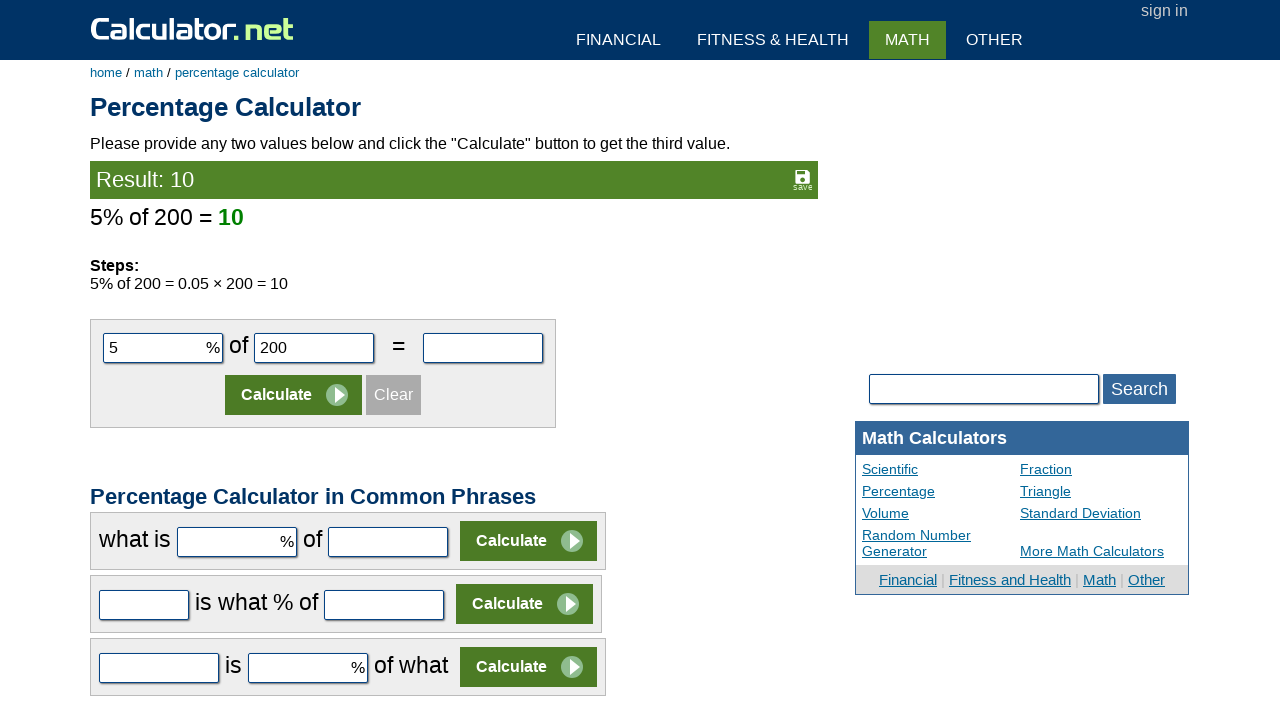